Tests a registration form by filling in required fields (name, second name, email) and submitting, then verifying successful registration message.

Starting URL: http://suninjuly.github.io/registration1.html

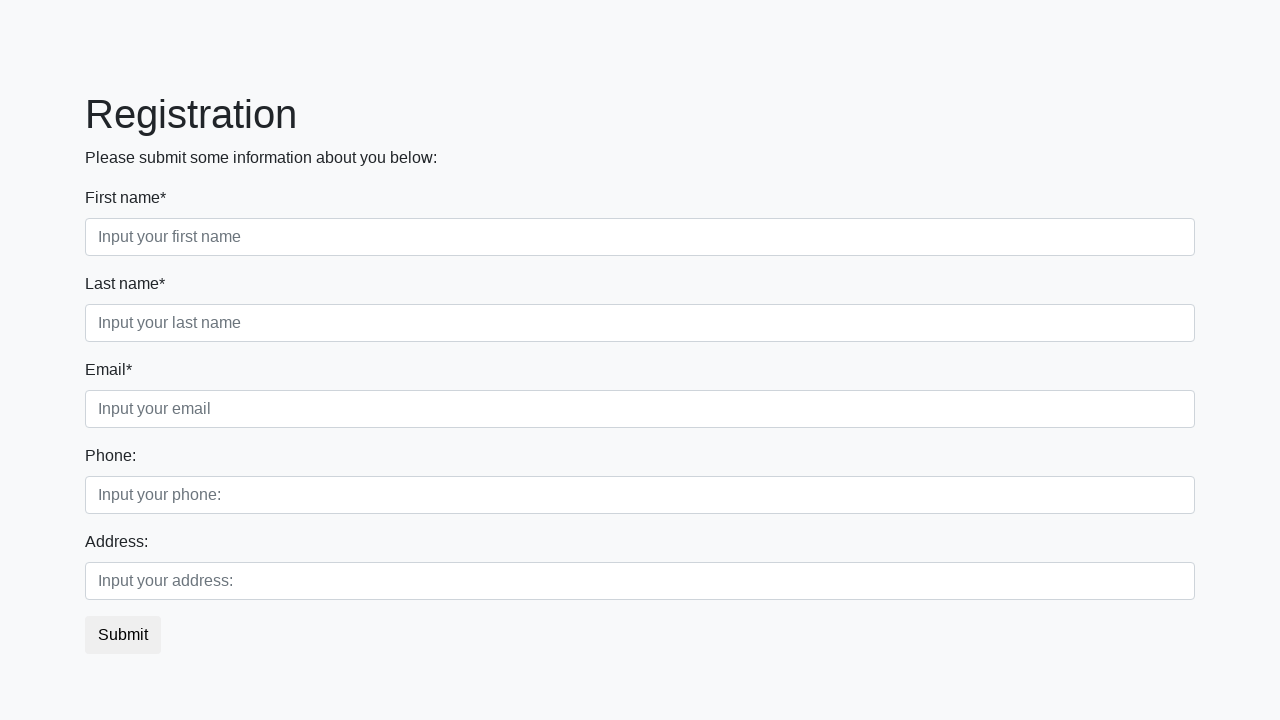

Filled in first name field with 'John' on input.form-control.first[required]
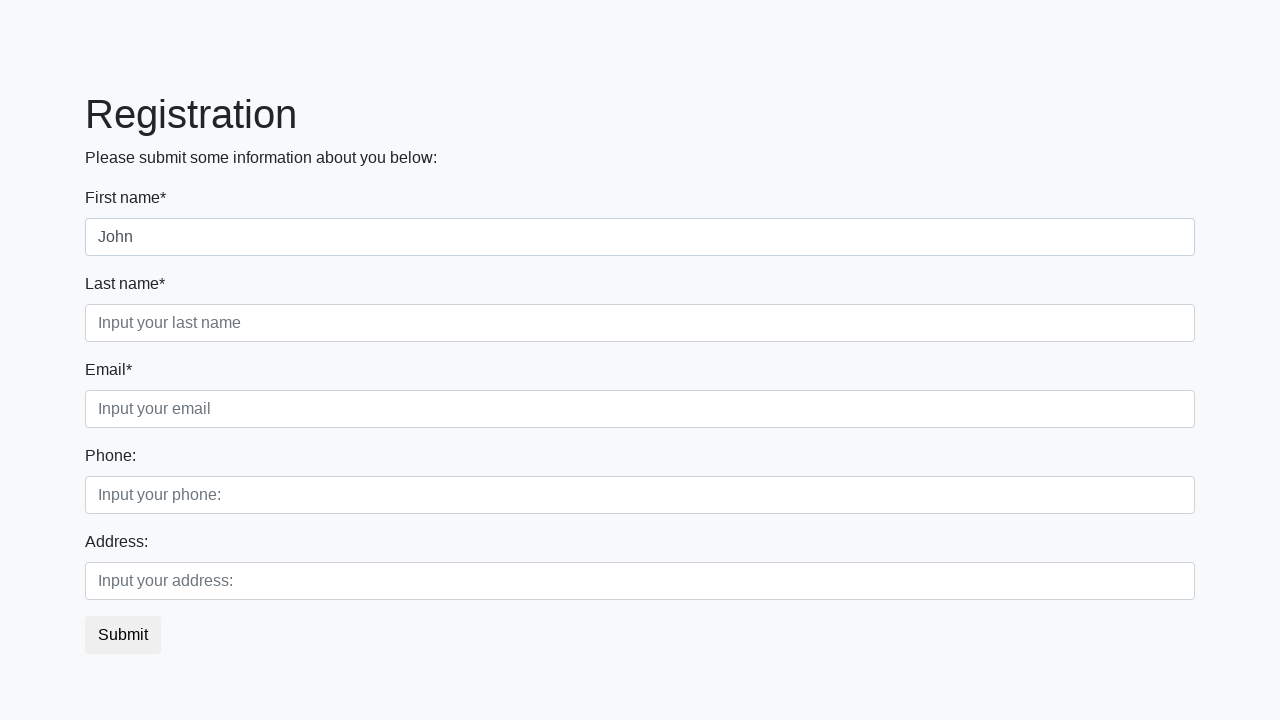

Filled in second name field with 'Doe' on input.form-control.second[required]
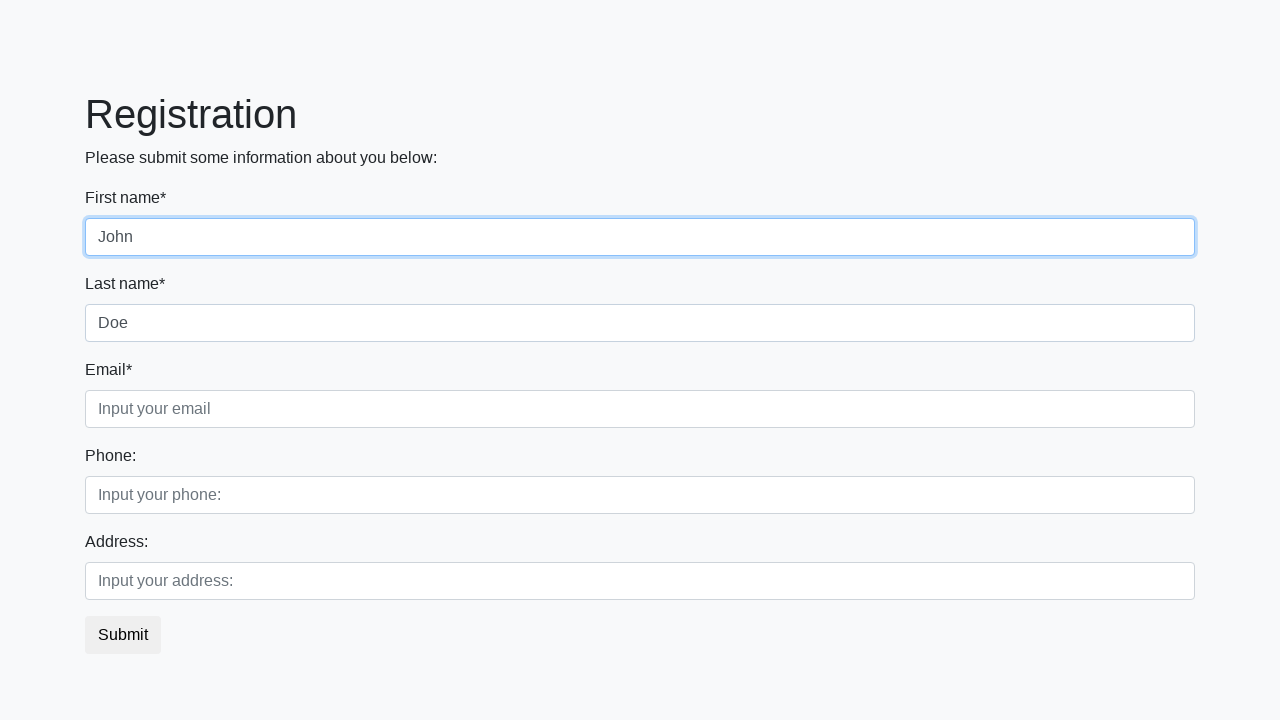

Filled in email field with 'johndoe@example.com' on input.form-control.third[required]
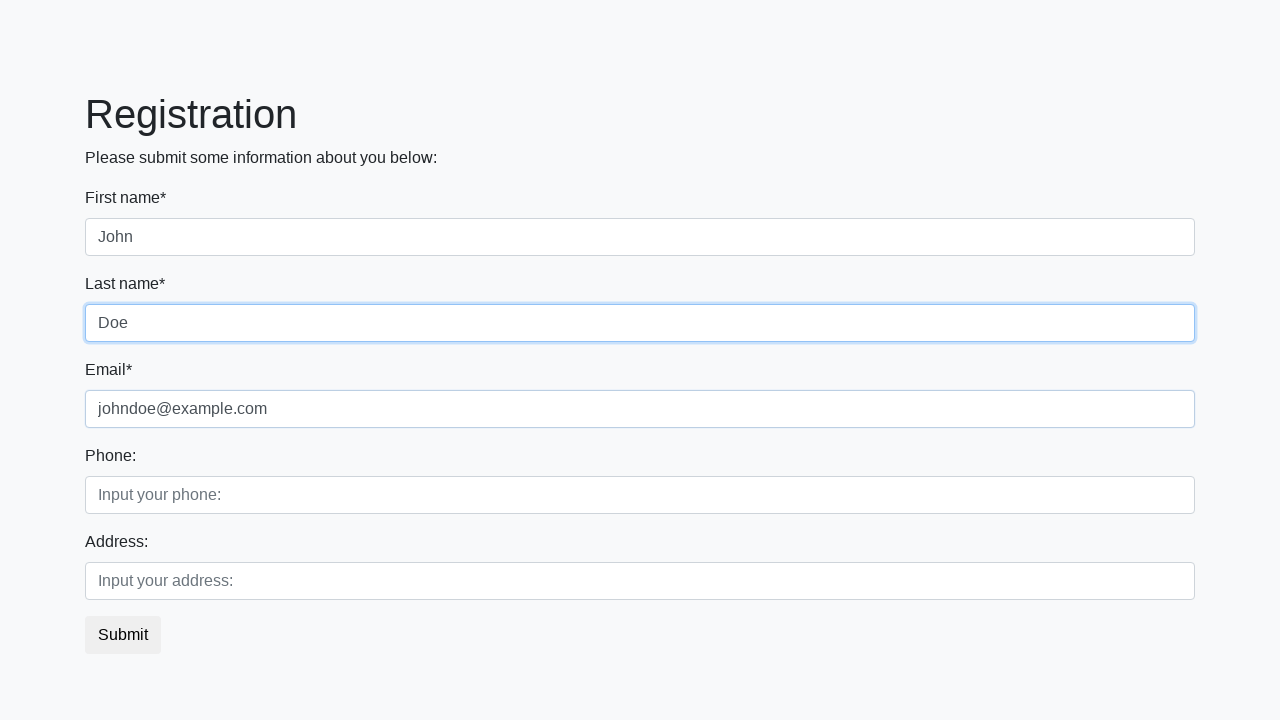

Clicked submit button to register at (123, 635) on button.btn
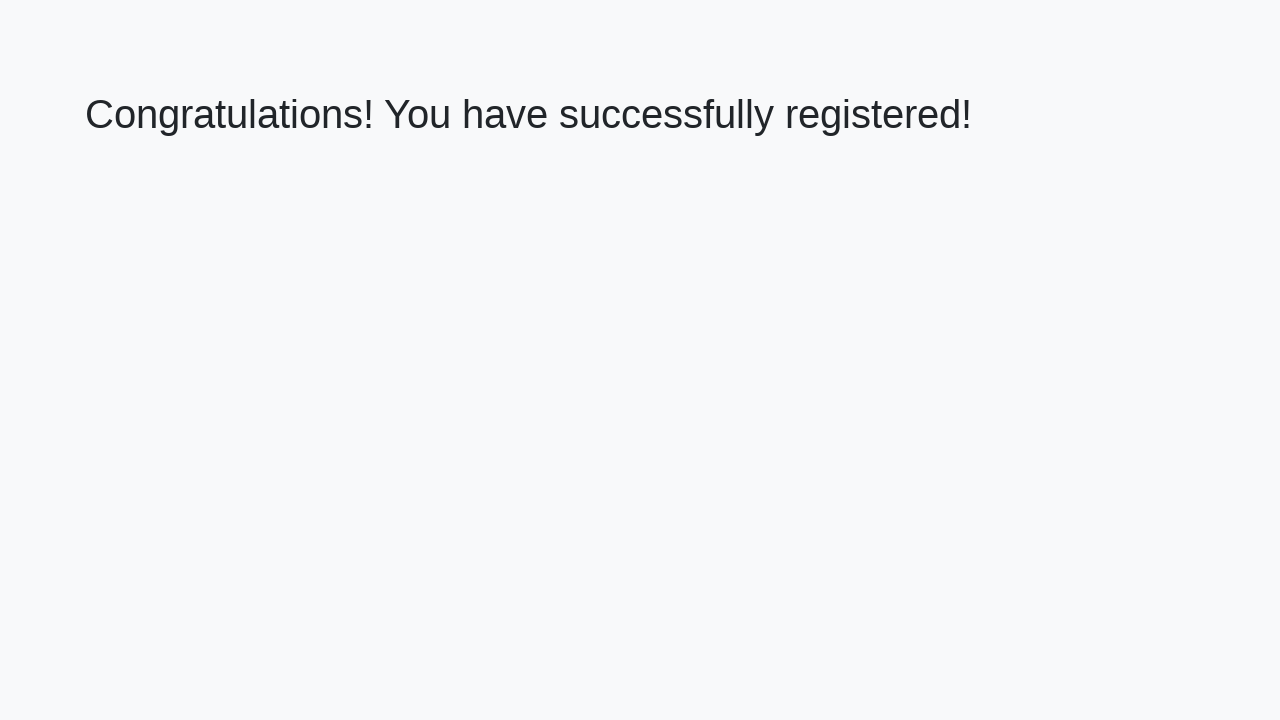

Successfully registered - success message heading displayed
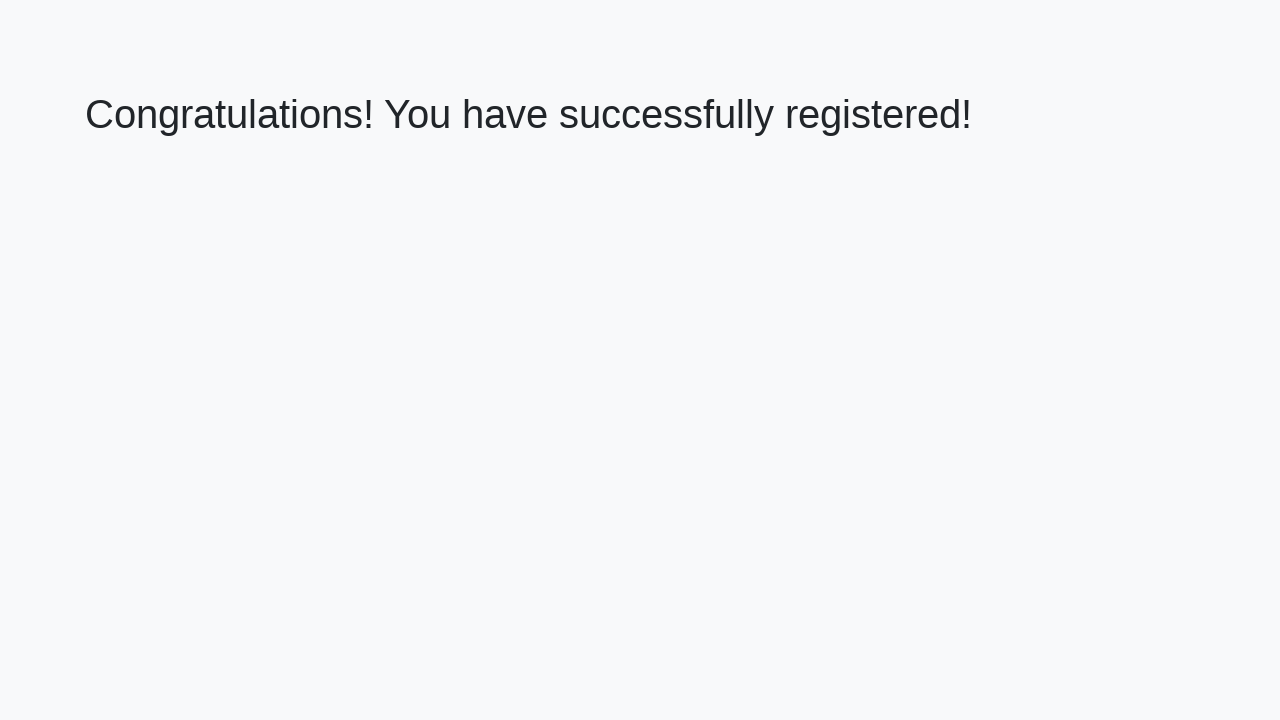

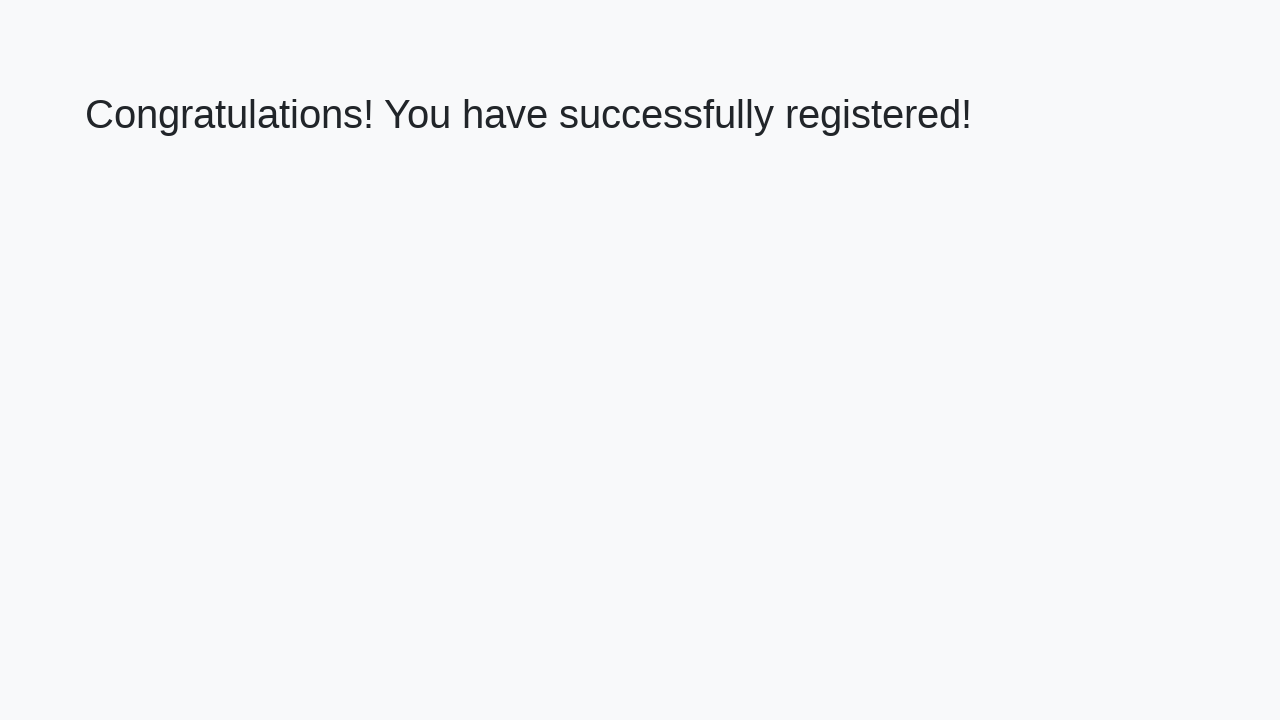